Tests the AngularJS homepage greeting functionality by entering a name in the input field and verifying the greeting message displays correctly

Starting URL: http://www.angularjs.org

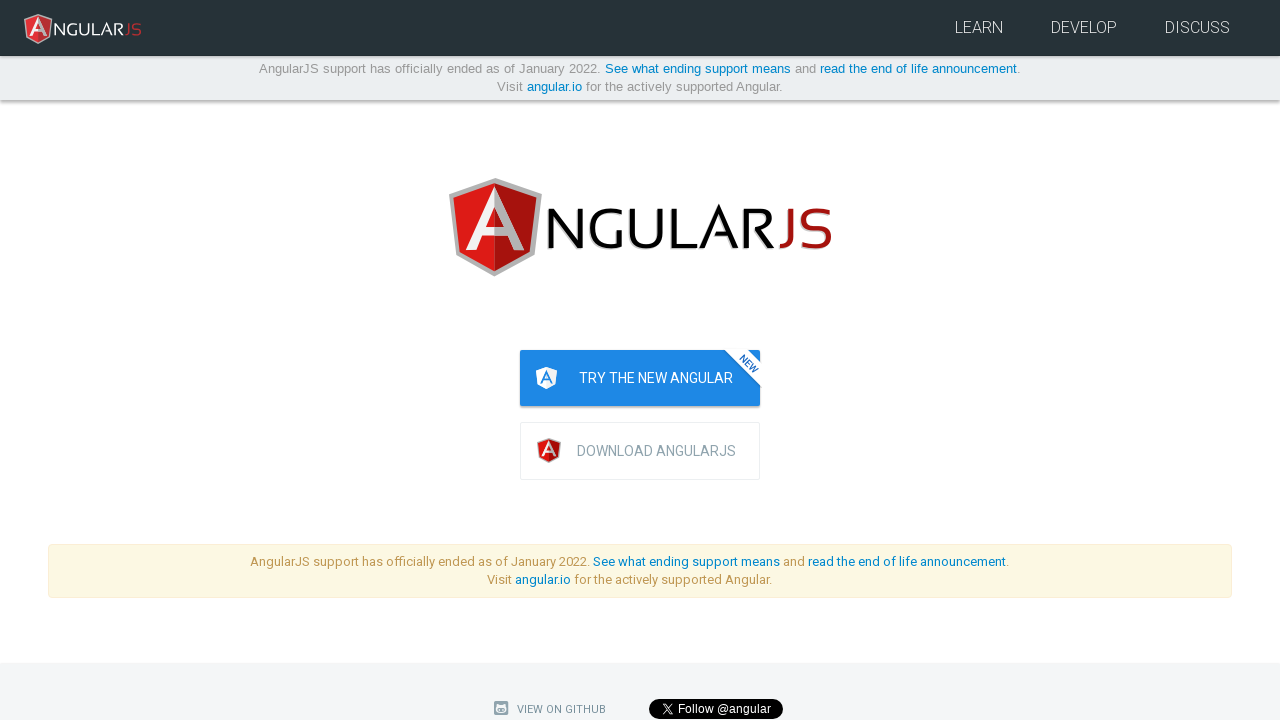

Navigated to AngularJS homepage
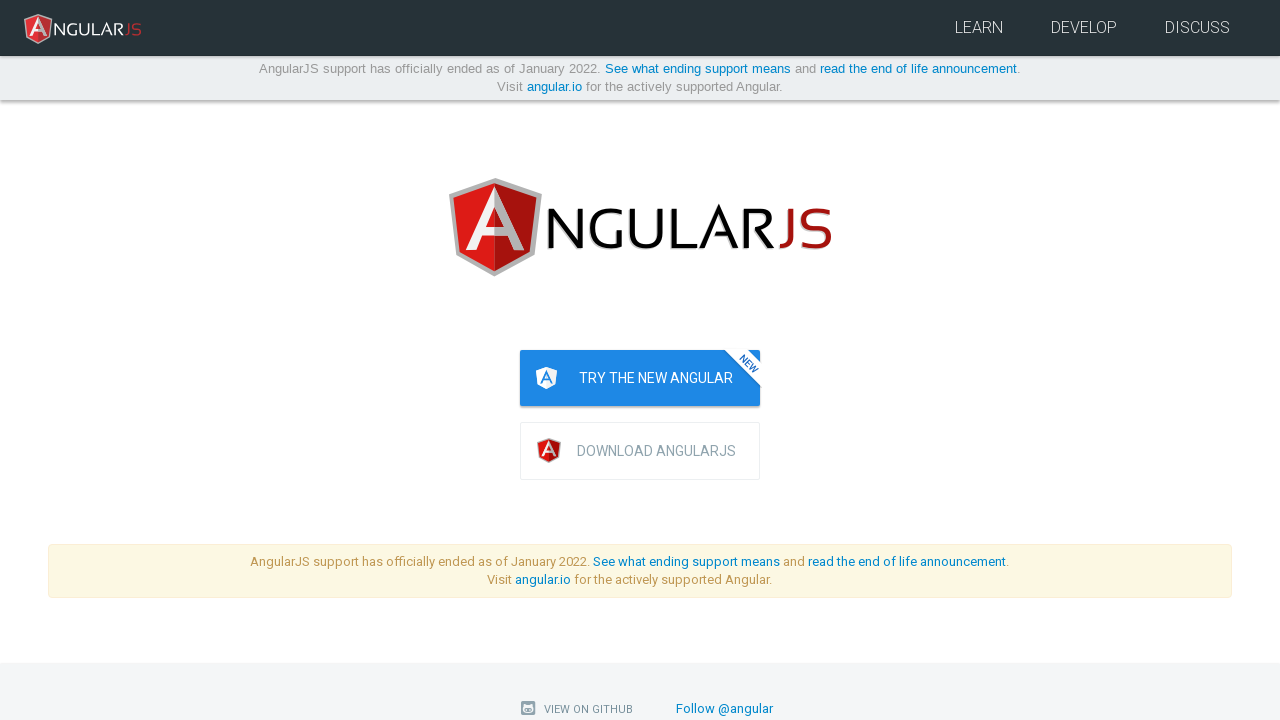

Filled name input field with 'Julie' on input[ng-model='yourName']
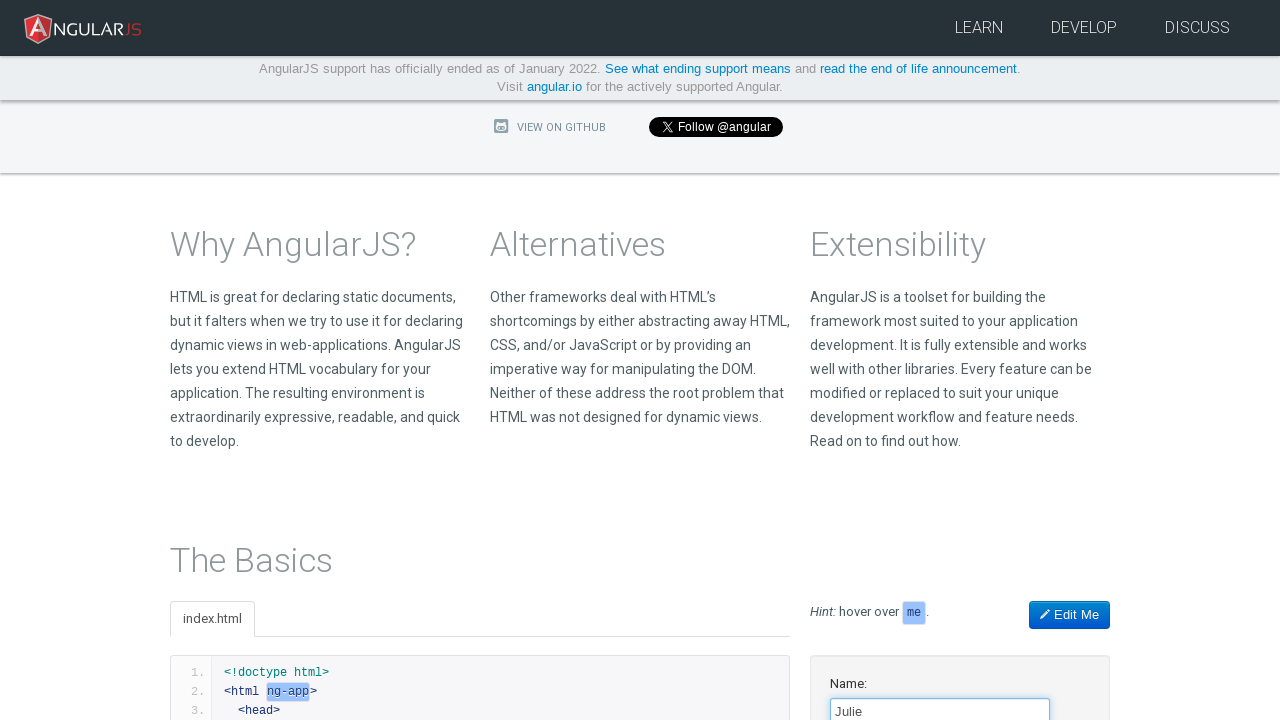

Greeting message 'Hello Julie!' appeared
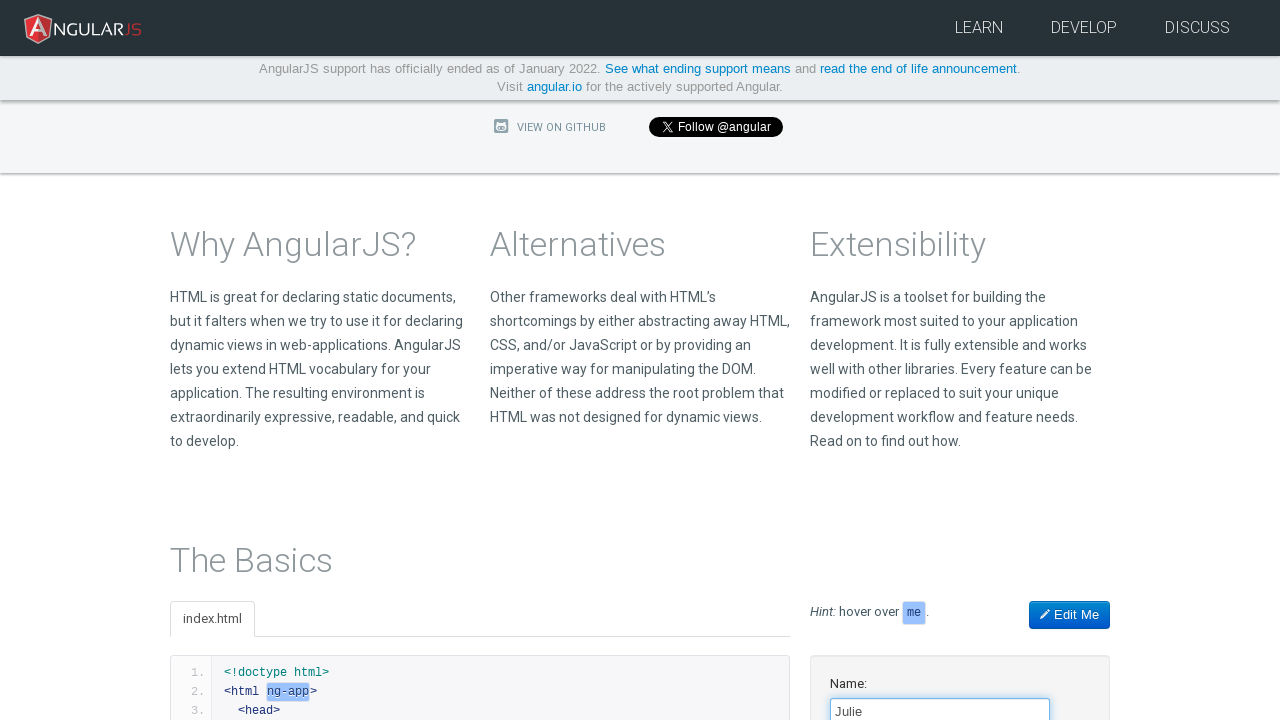

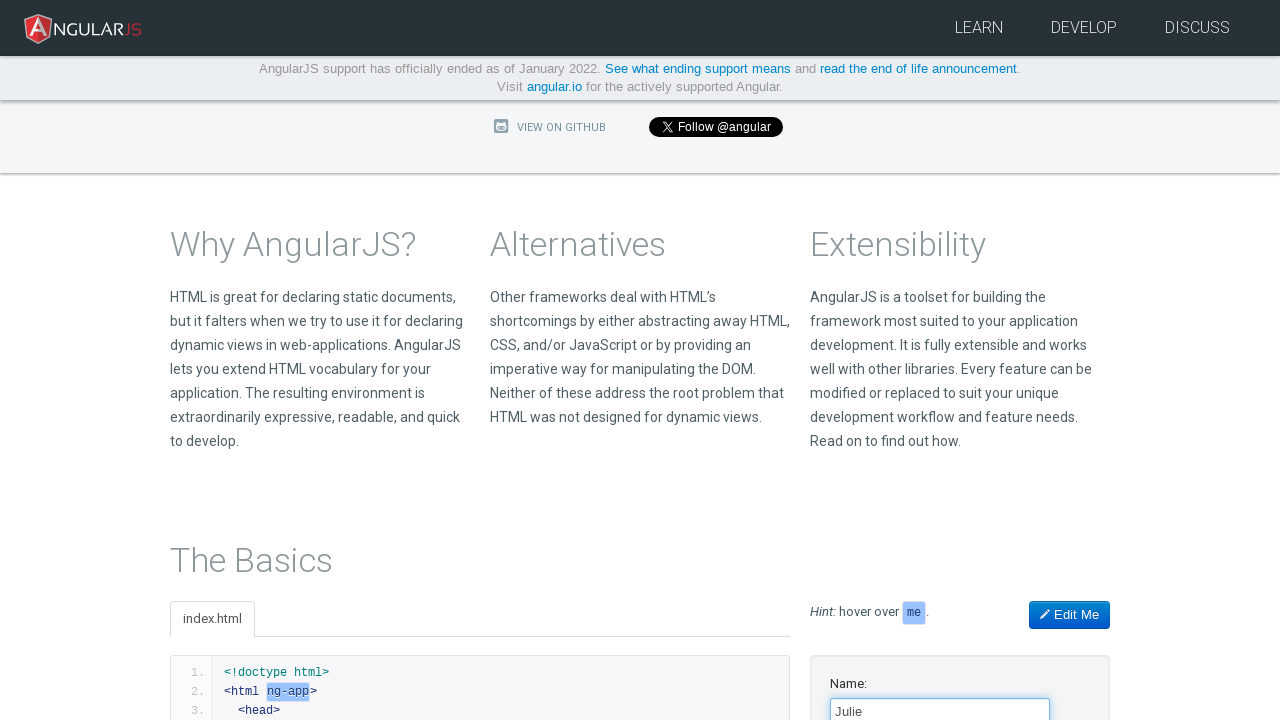